Fills out a Tencent survey form by entering text in an input field, selecting radio options, choosing cascading dropdown values, agreeing to terms, and submitting the form.

Starting URL: https://wj.qq.com/s2/15350207/5331/

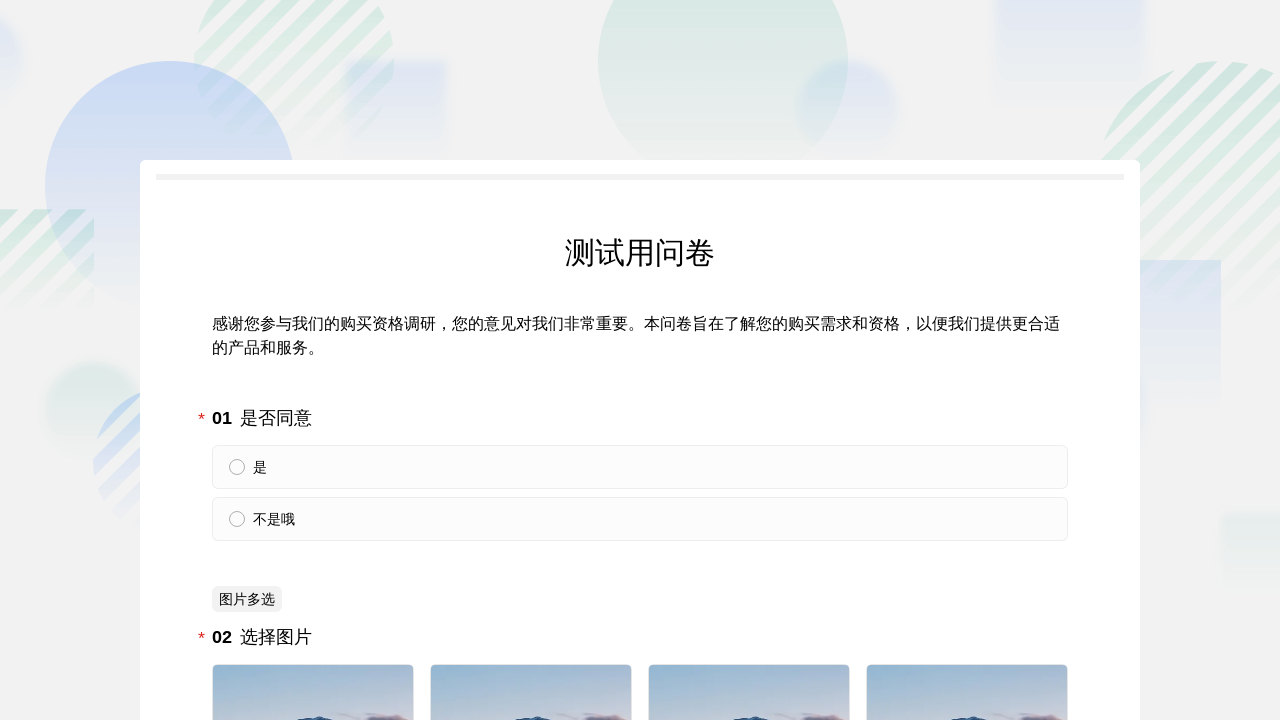

Text input field loaded
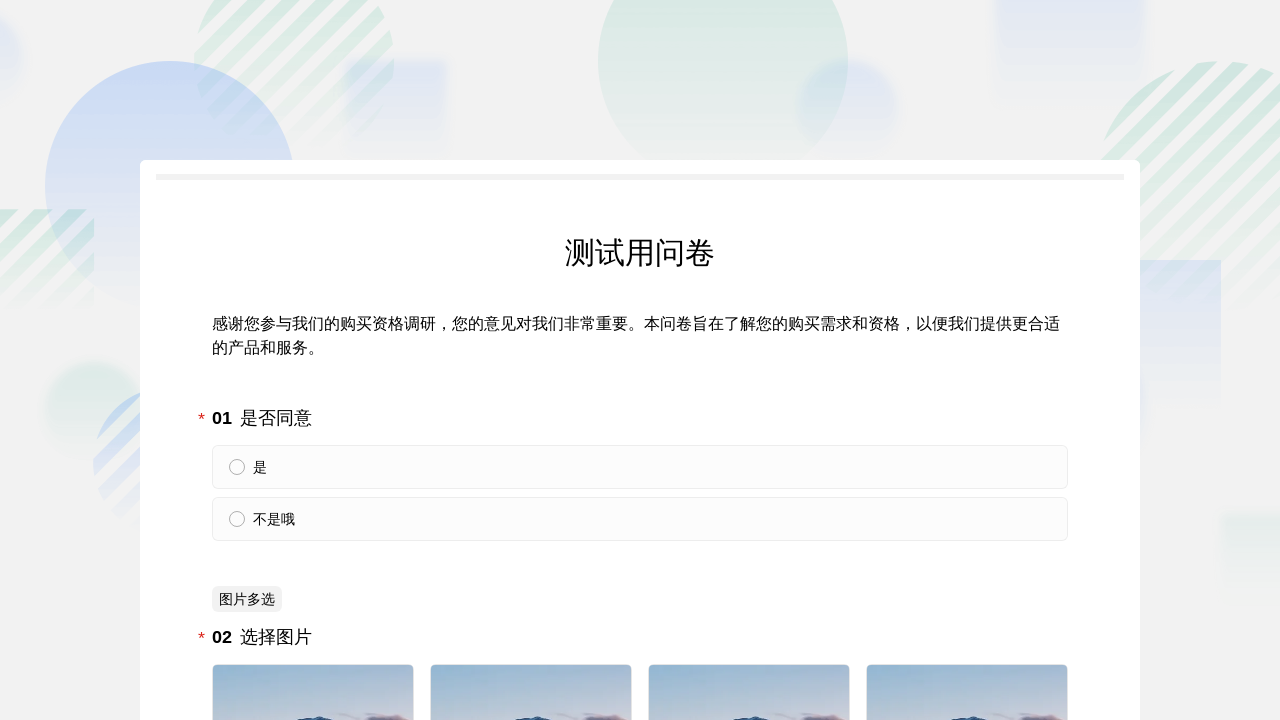

Filled text input field with '测试员1' on .inputs-input
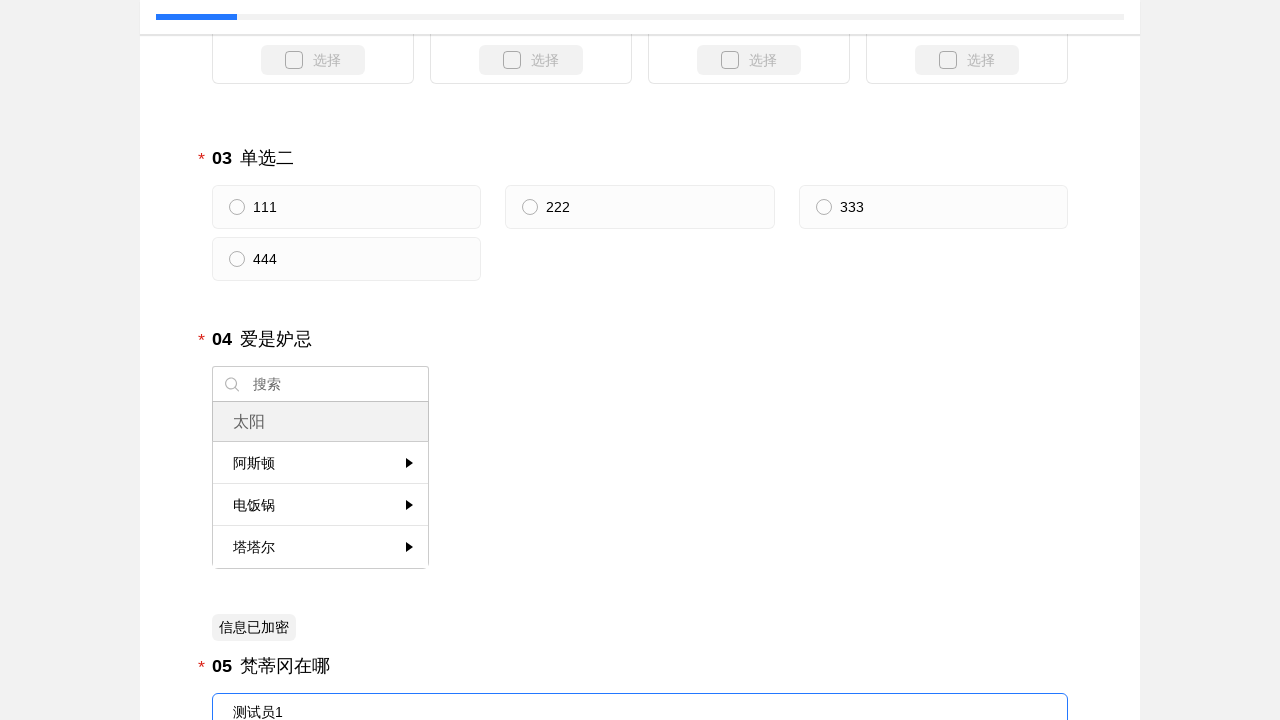

Radio option '222' loaded
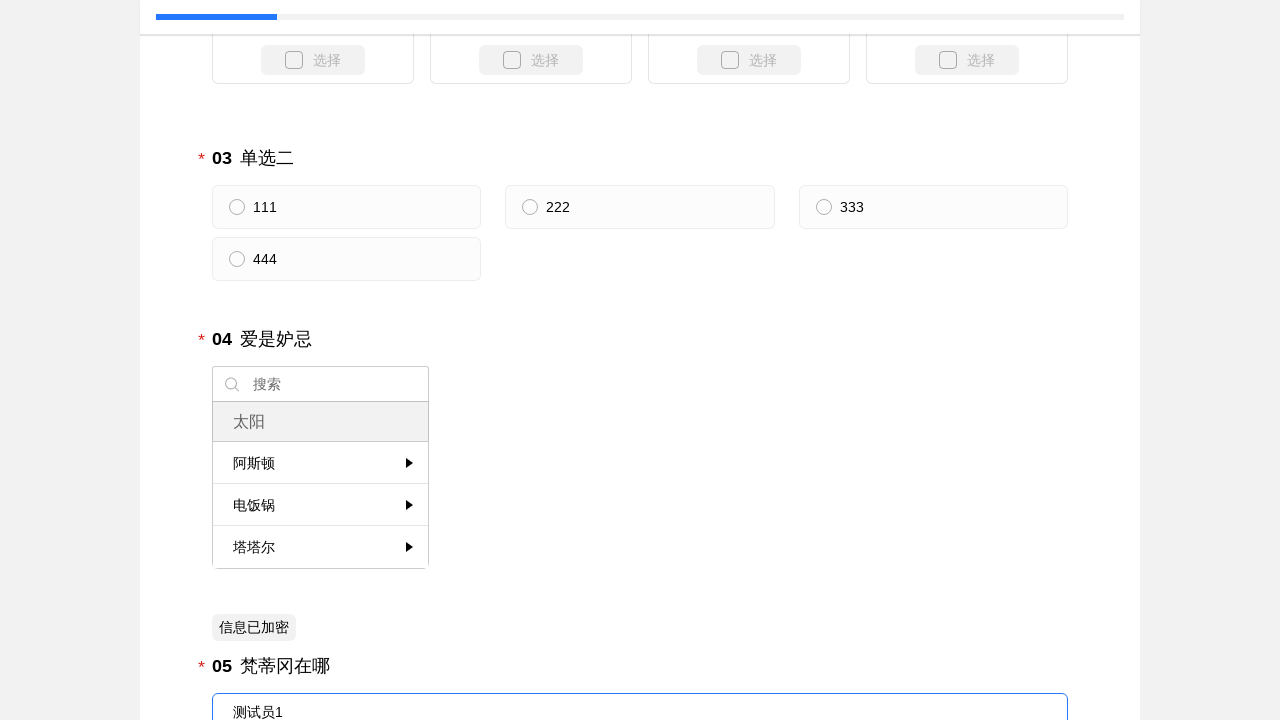

Selected radio option '222' at (638, 207) on xpath=//p[text()='222']
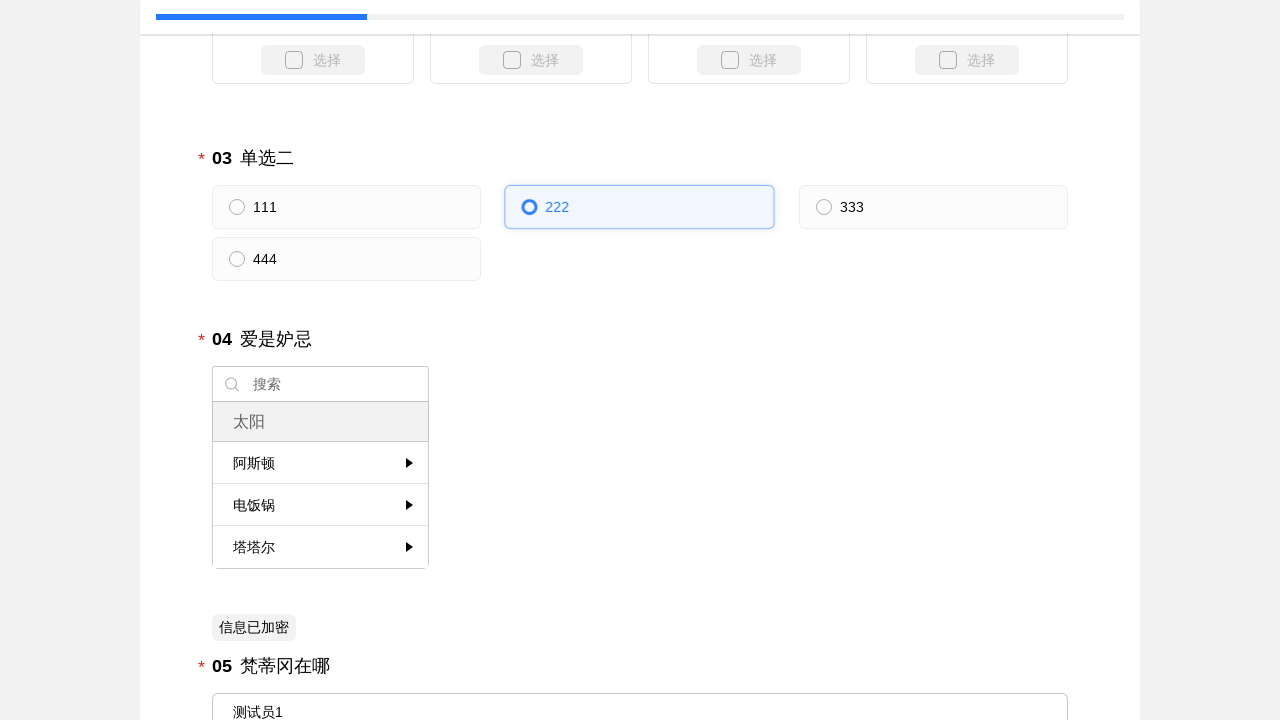

Selected cascading option '电饭锅' at (254, 505) on xpath=//span[text()='电饭锅']
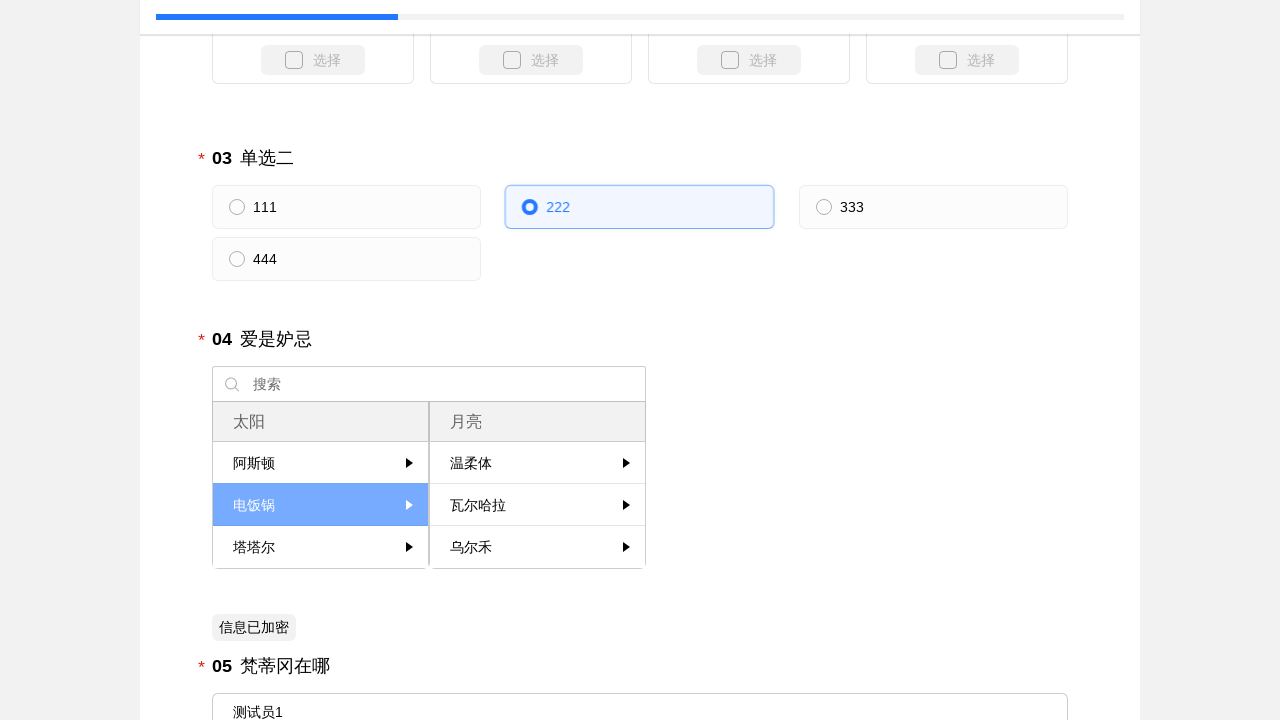

Selected cascading option '瓦尔哈拉' at (478, 505) on xpath=//span[text()='瓦尔哈拉']
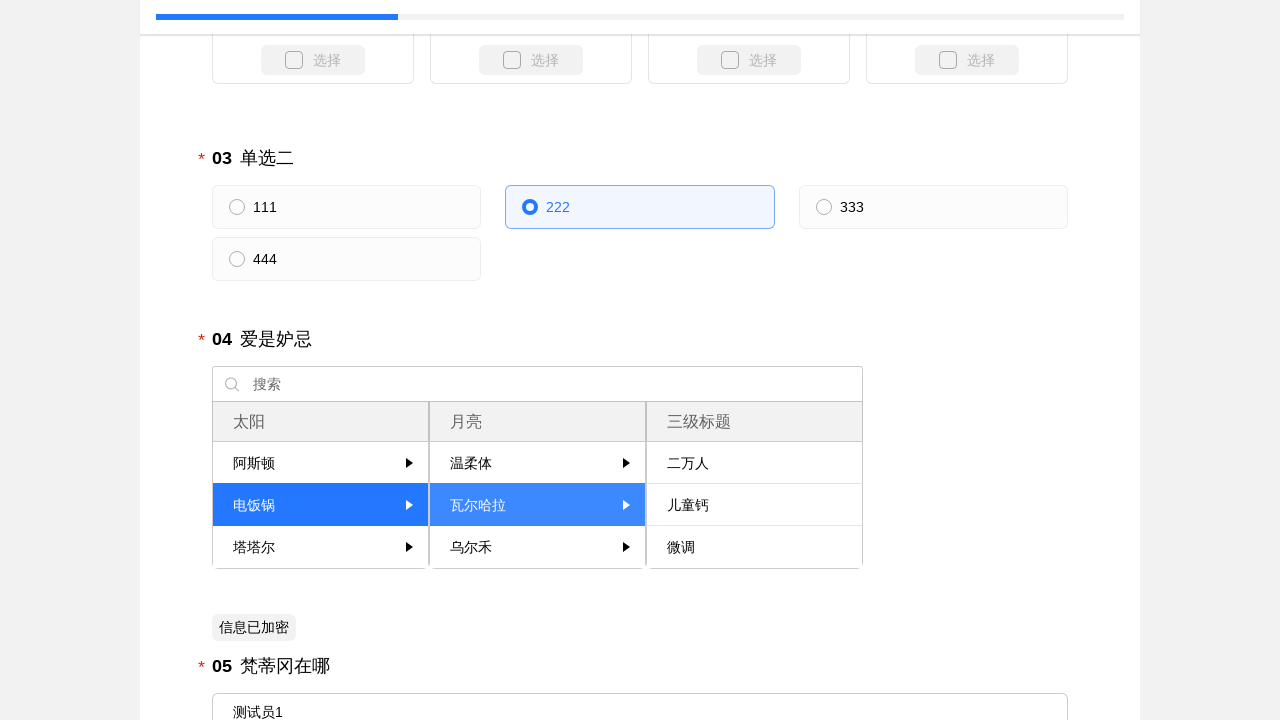

Selected cascading option '二万人' at (688, 463) on xpath=//span[text()='二万人']
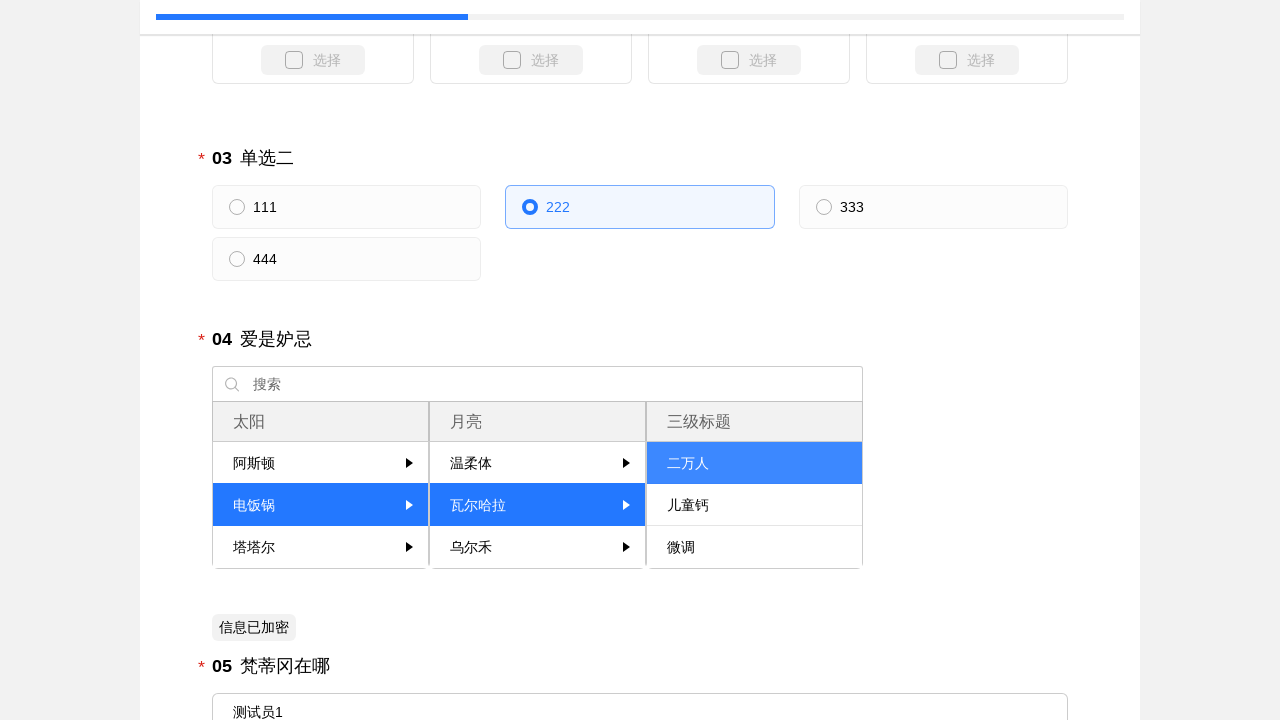

Checked agreement checkbox at (220, 389) on .t-checkbox__input
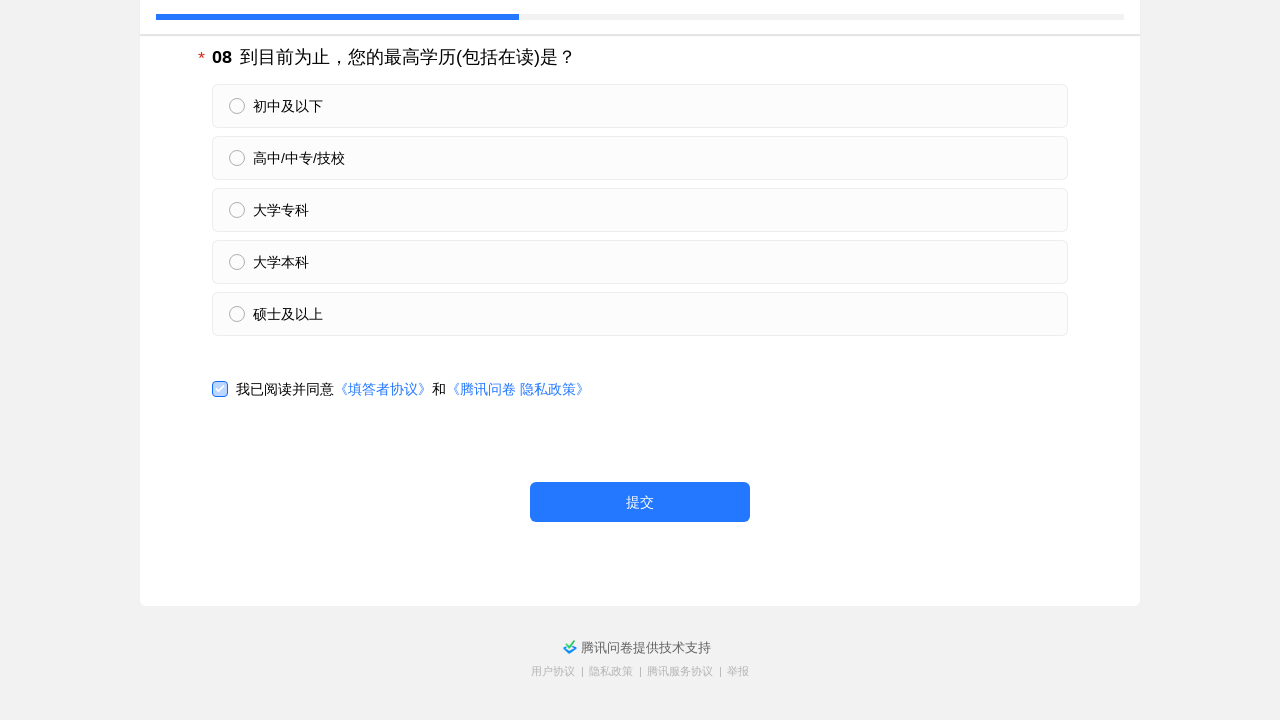

Clicked submit button to submit Tencent survey form at (640, 502) on .btn-submit
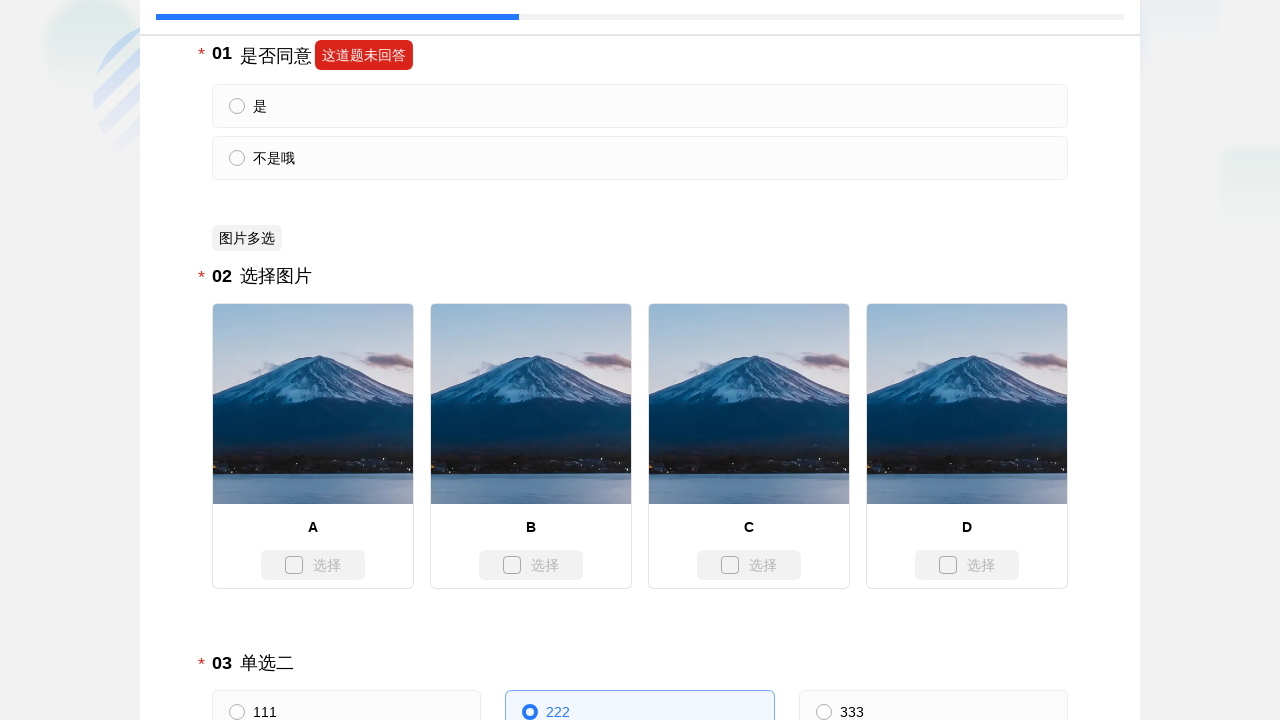

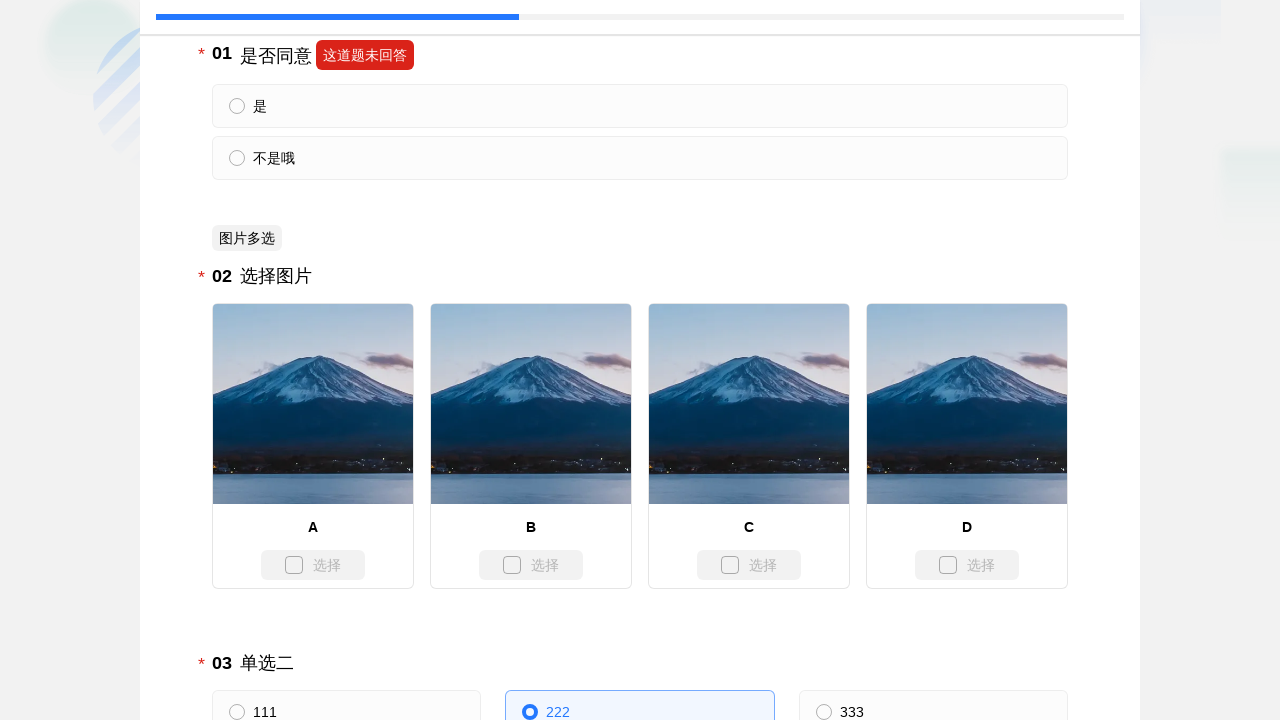